Navigates through the Playwright documentation website, clicking through Get Started, Library, API, and Selectors pages to test site navigation.

Starting URL: https://playwright.dev/

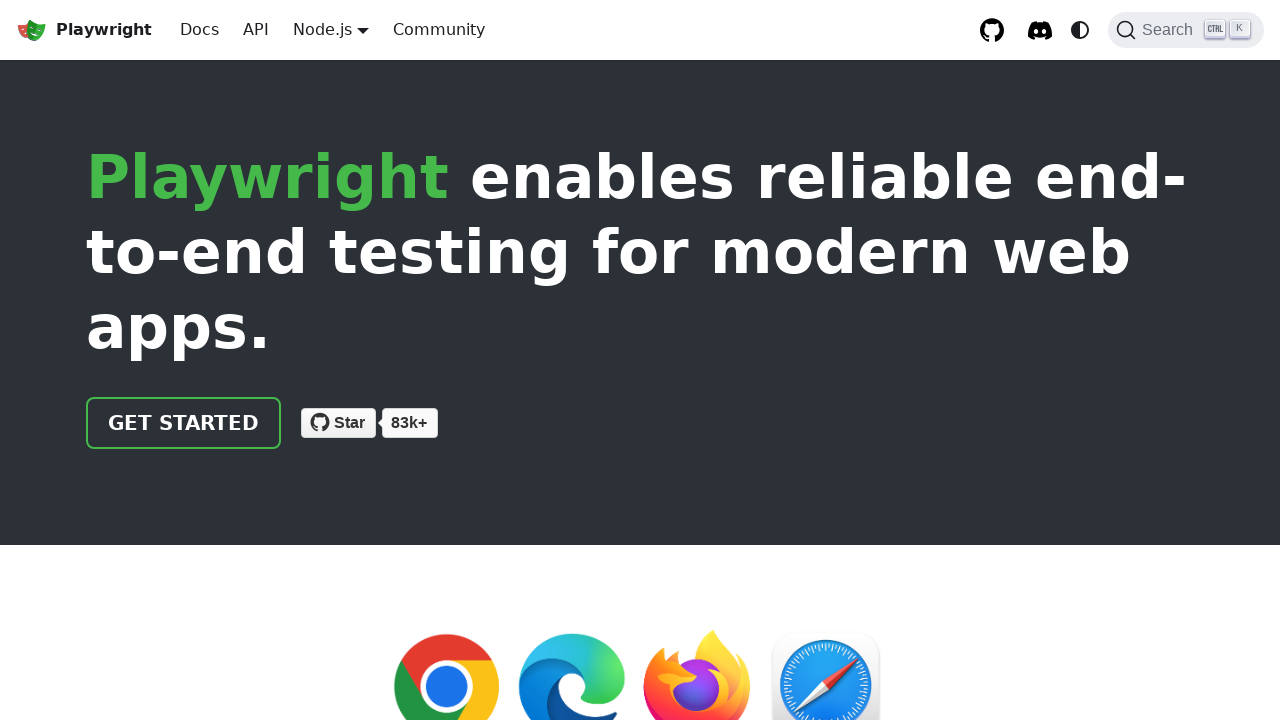

Clicked 'Get Started' link at (184, 423) on text=Get Started
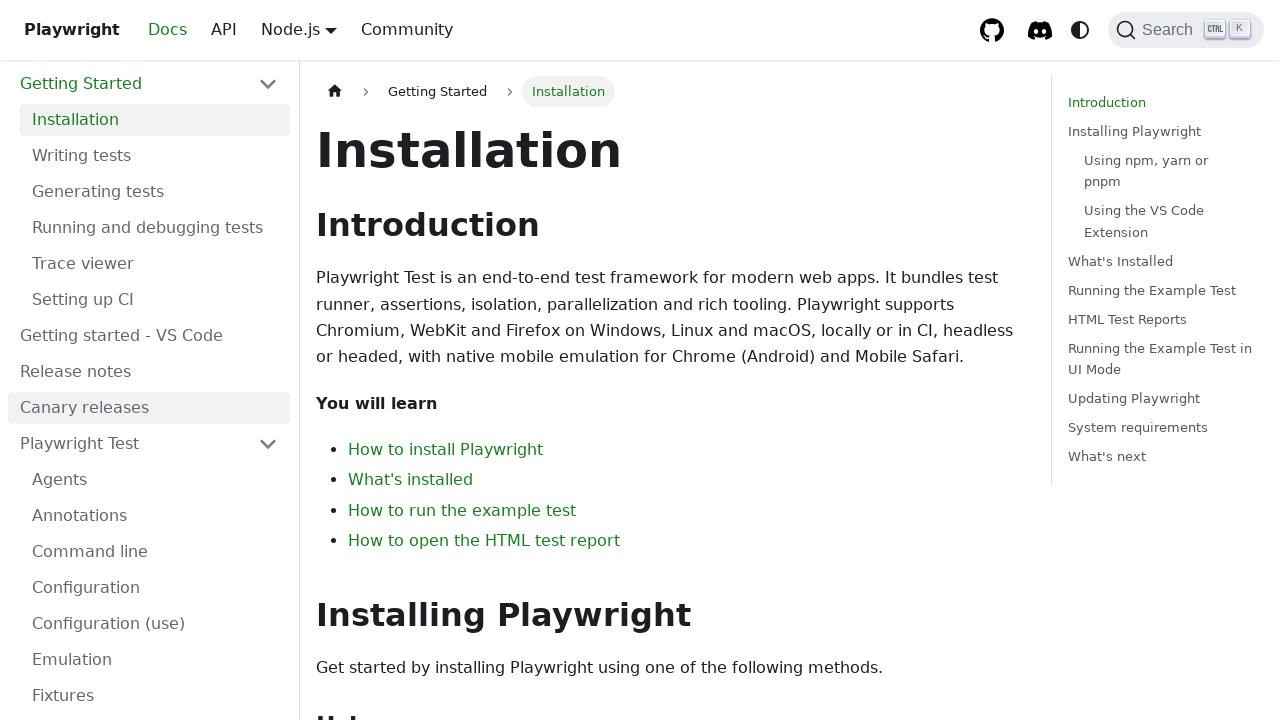

Clicked 'Library' link in navigation at (155, 390) on internal:role=link[name="Library"i]
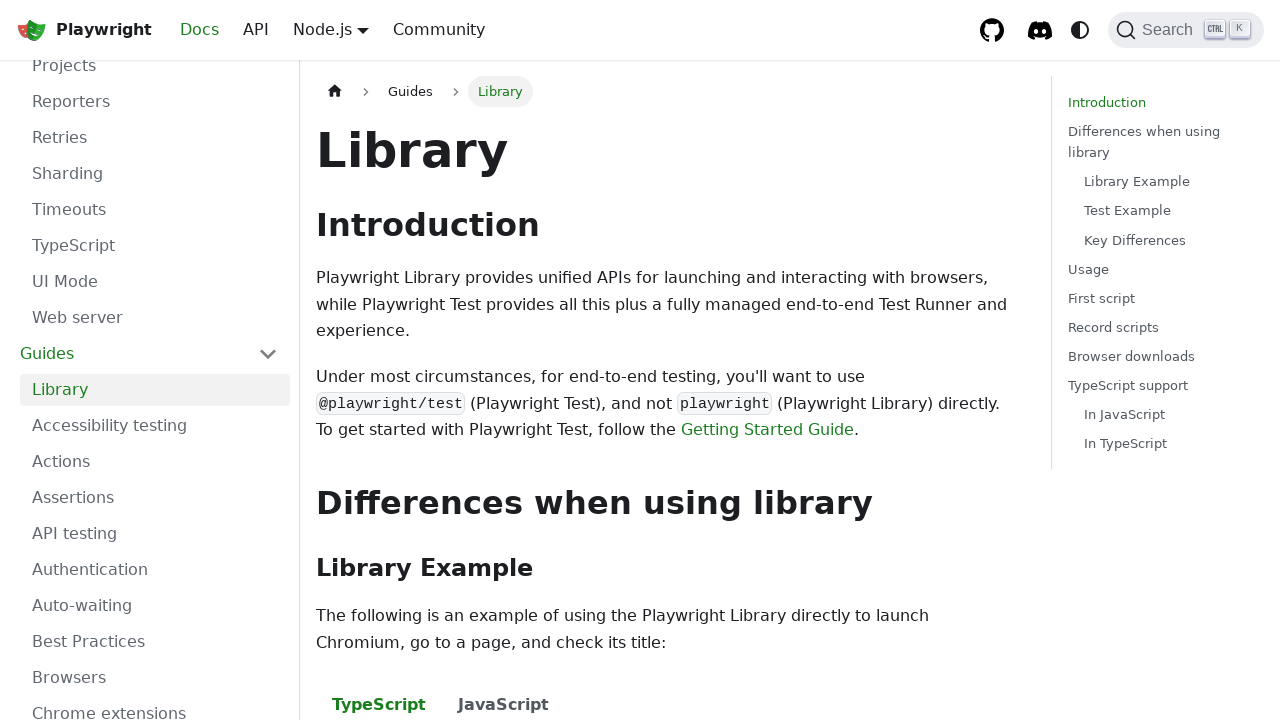

Clicked 'API' link at (256, 30) on internal:role=link[name="API"s]
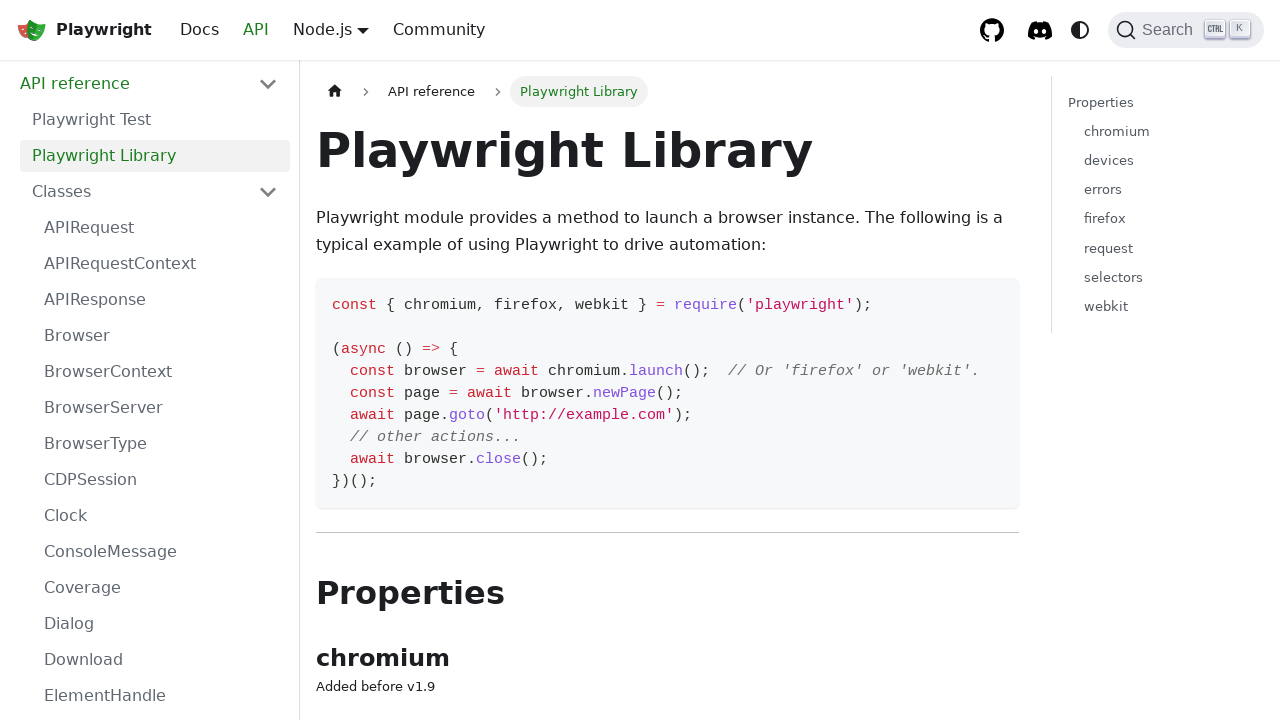

Clicked 'Selectors' link in the docs sidebar at (161, 390) on internal:label="Docs sidebar"i >> internal:role=link[name="Selectors"i]
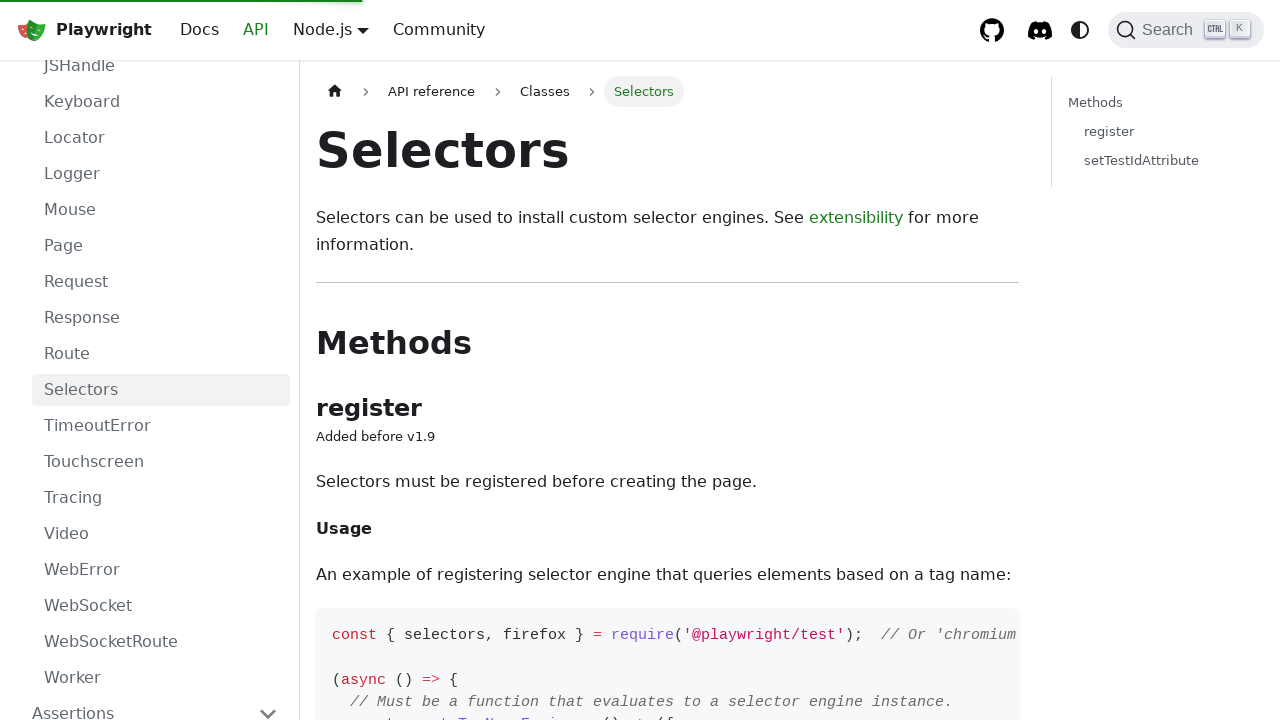

Selectors page content loaded (networkidle)
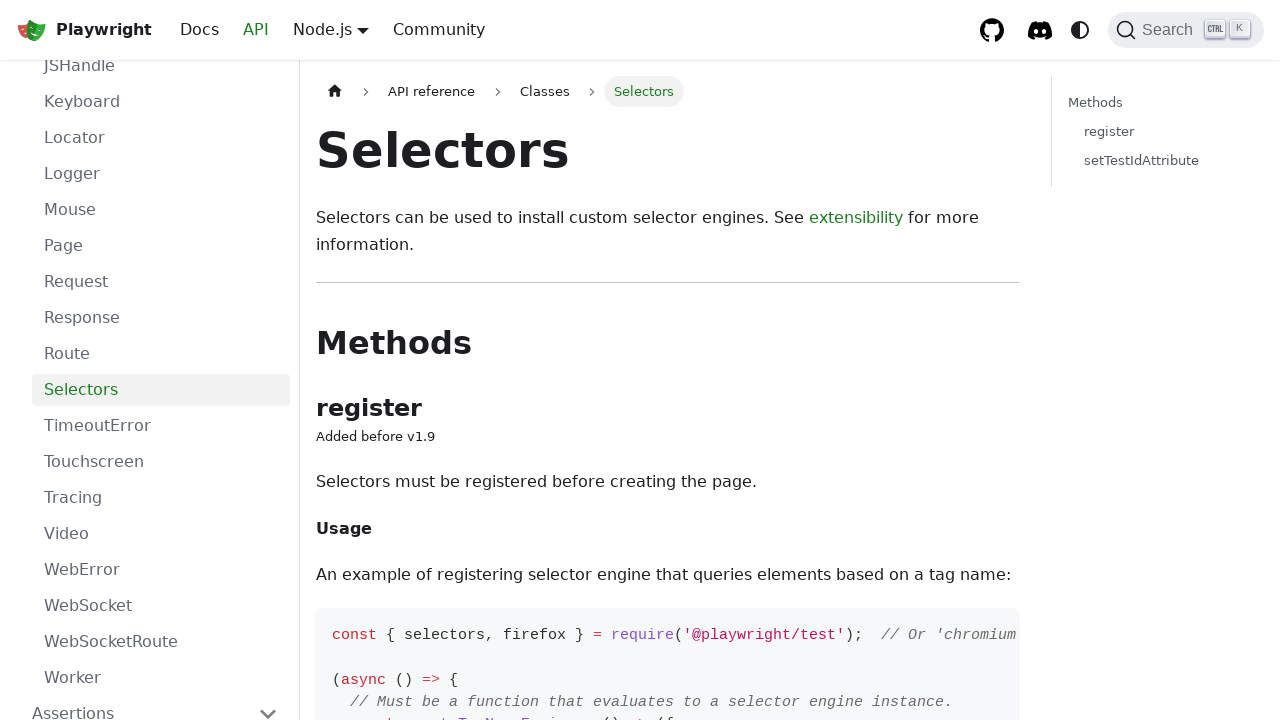

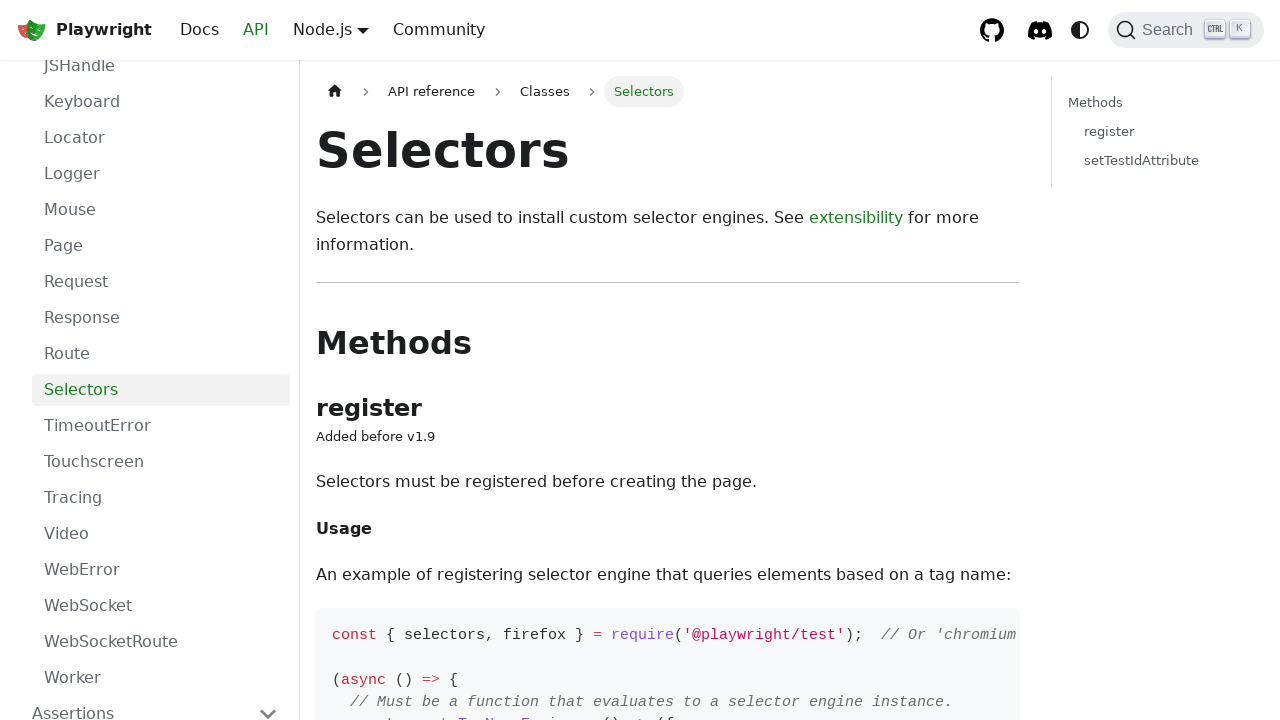